Navigates to Zillow sold listings page for Stanford CA and waits for property listing links to load

Starting URL: https://www.zillow.com/stanford-ca/sold/

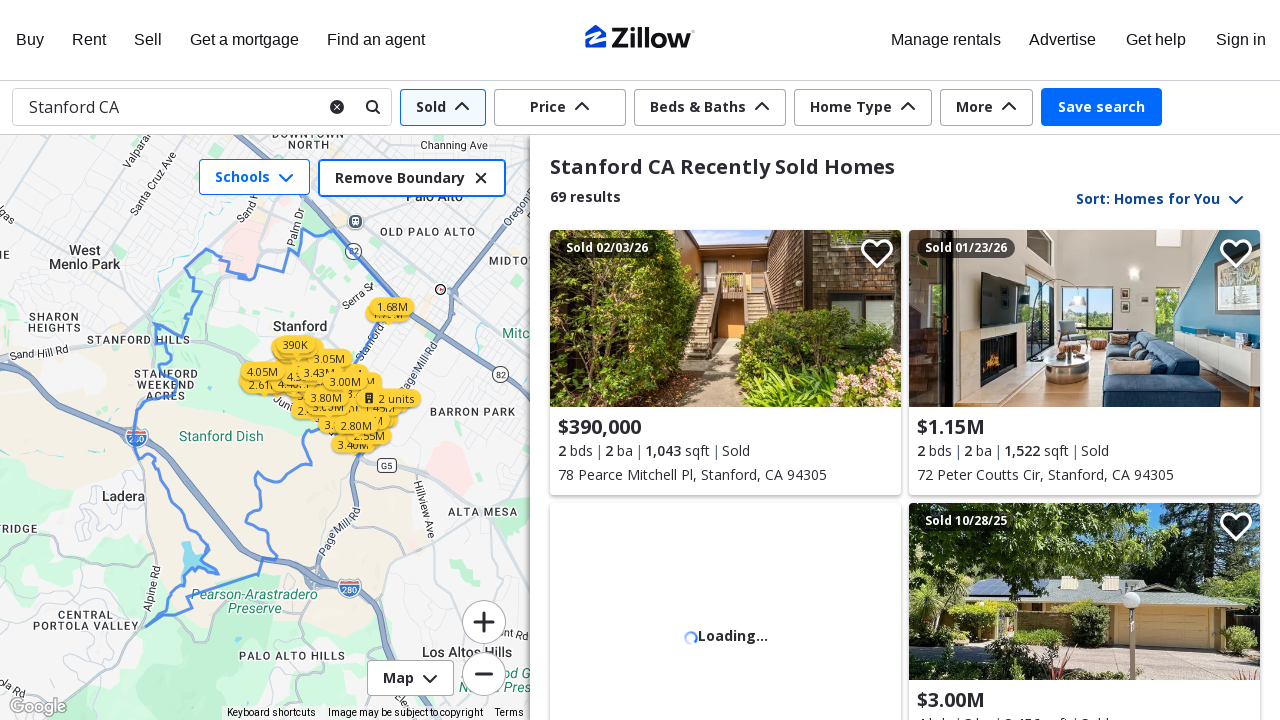

Waited for property listing links to load on Zillow sold listings page for Stanford CA
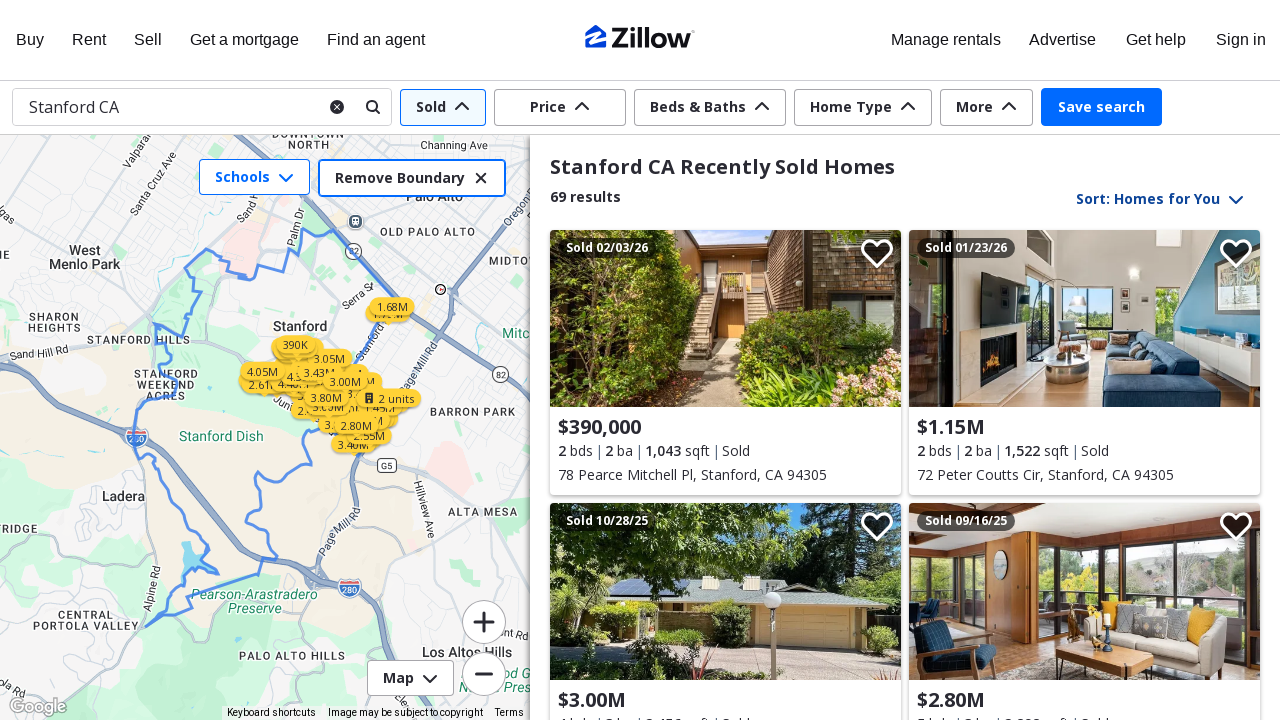

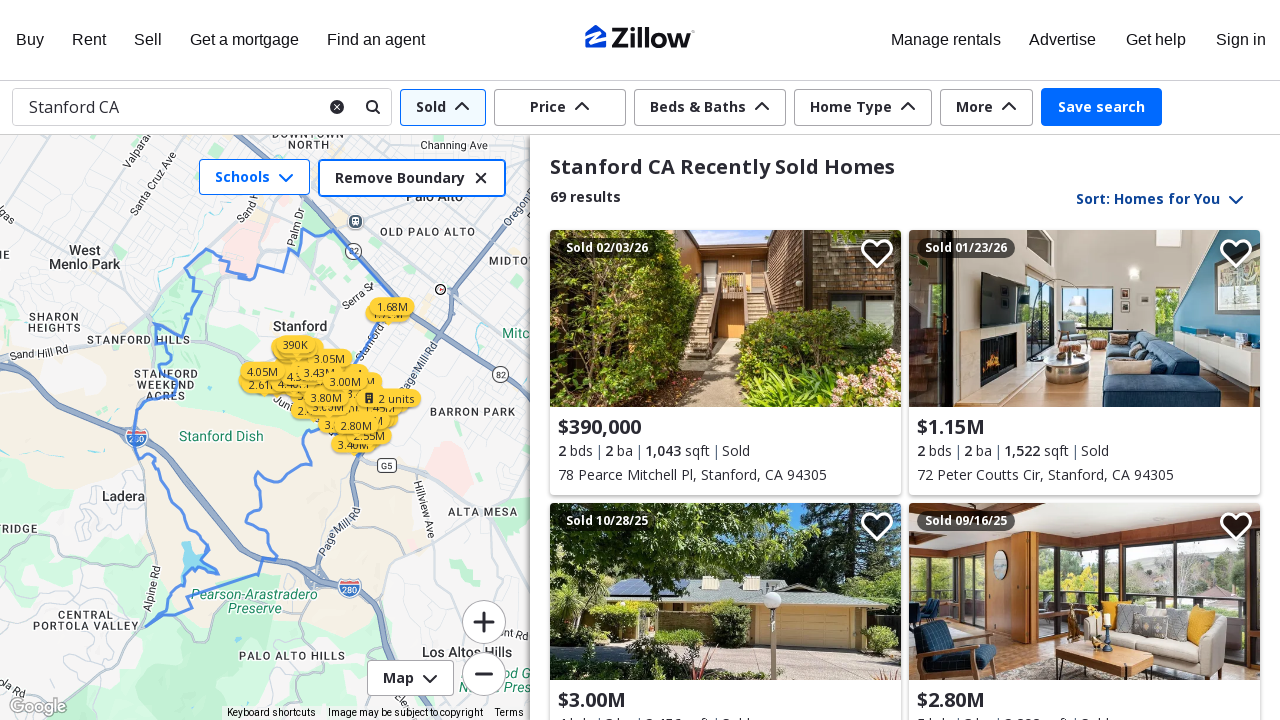